Tests that clicking a search result item navigates to a different page

Starting URL: https://webdriver.io

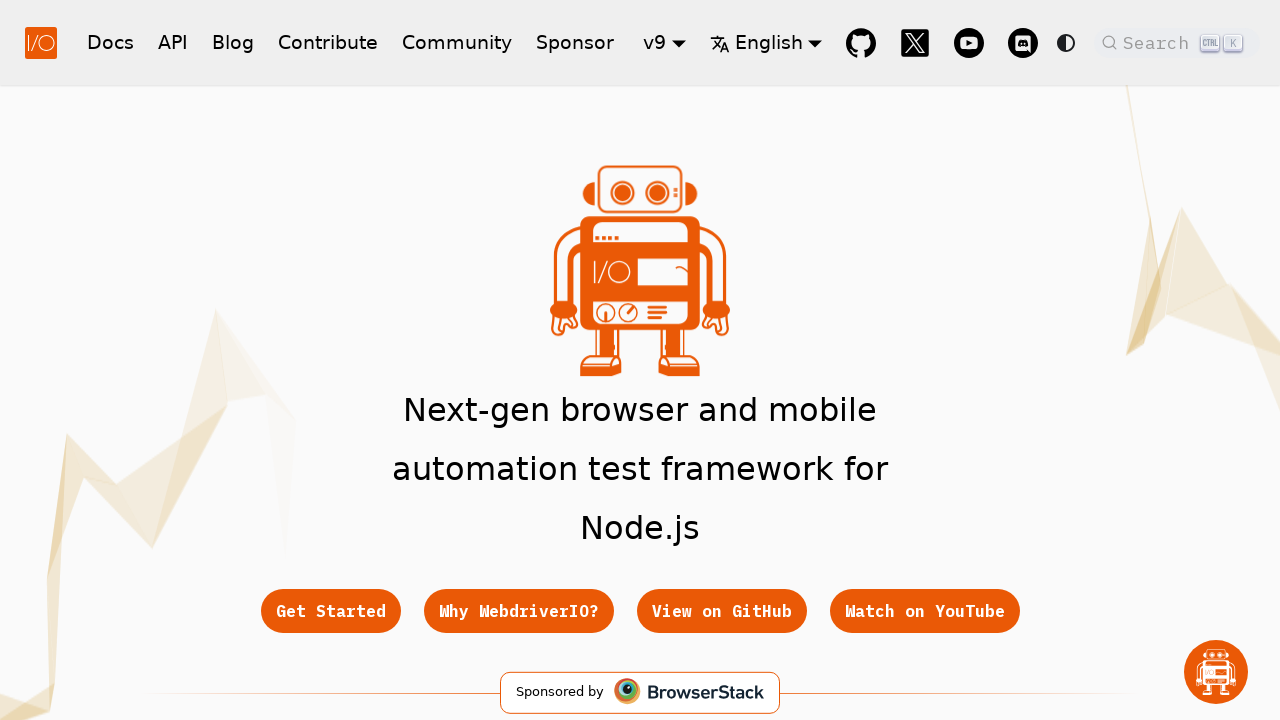

Clicked search button to open modal at (1177, 42) on button.DocSearch-Button, [class*='searchBar'] button, nav button[aria-label*='Se
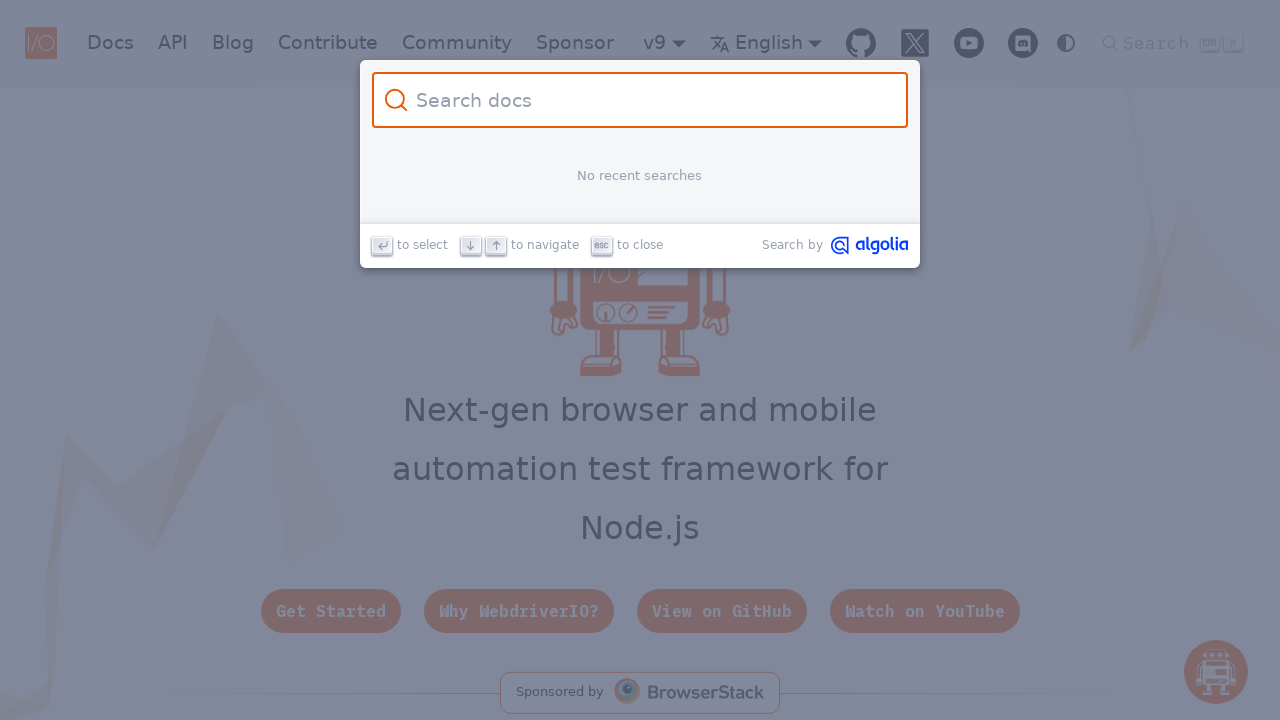

Search modal appeared
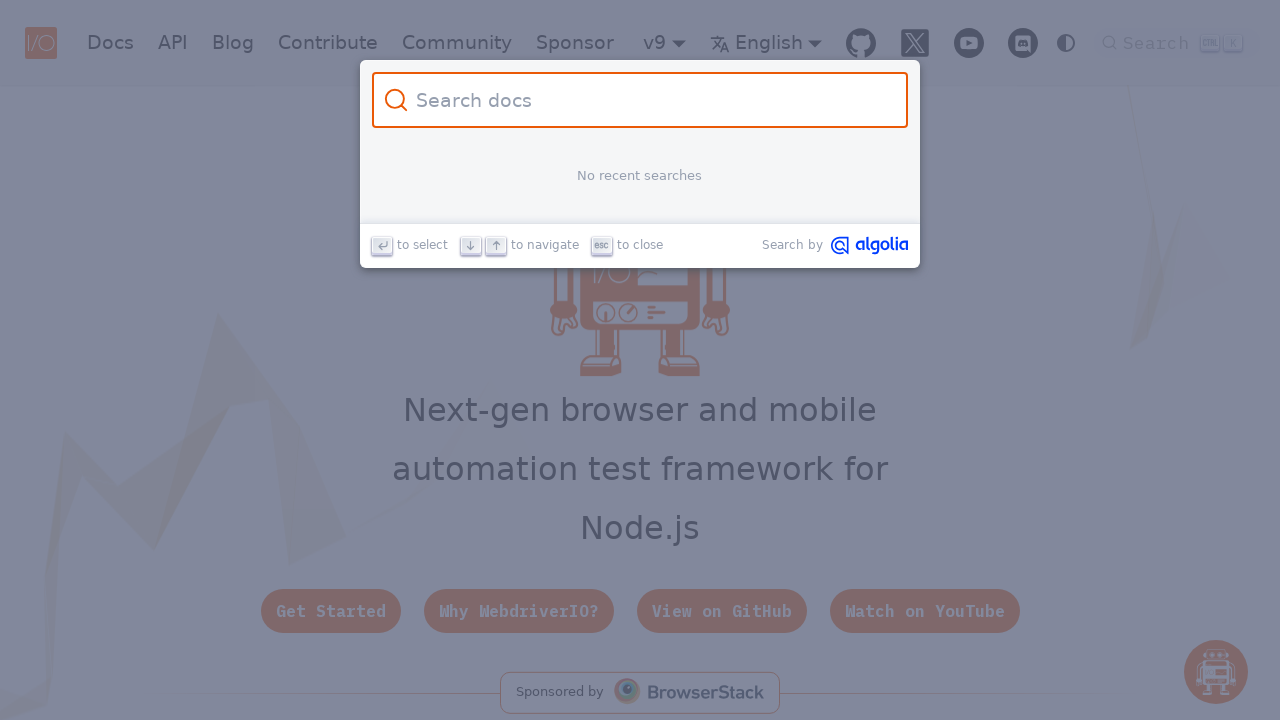

Typed 'API' into search field on .DocSearch-Input, input[type='search']
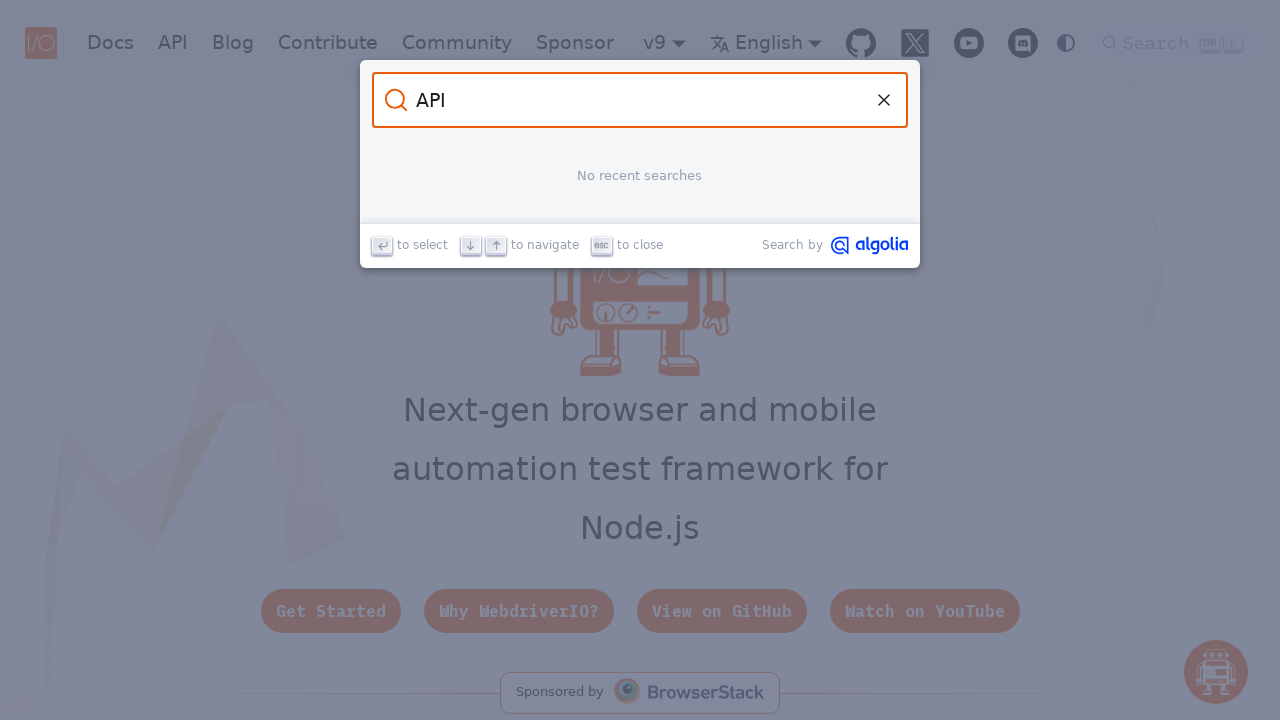

Search results loaded
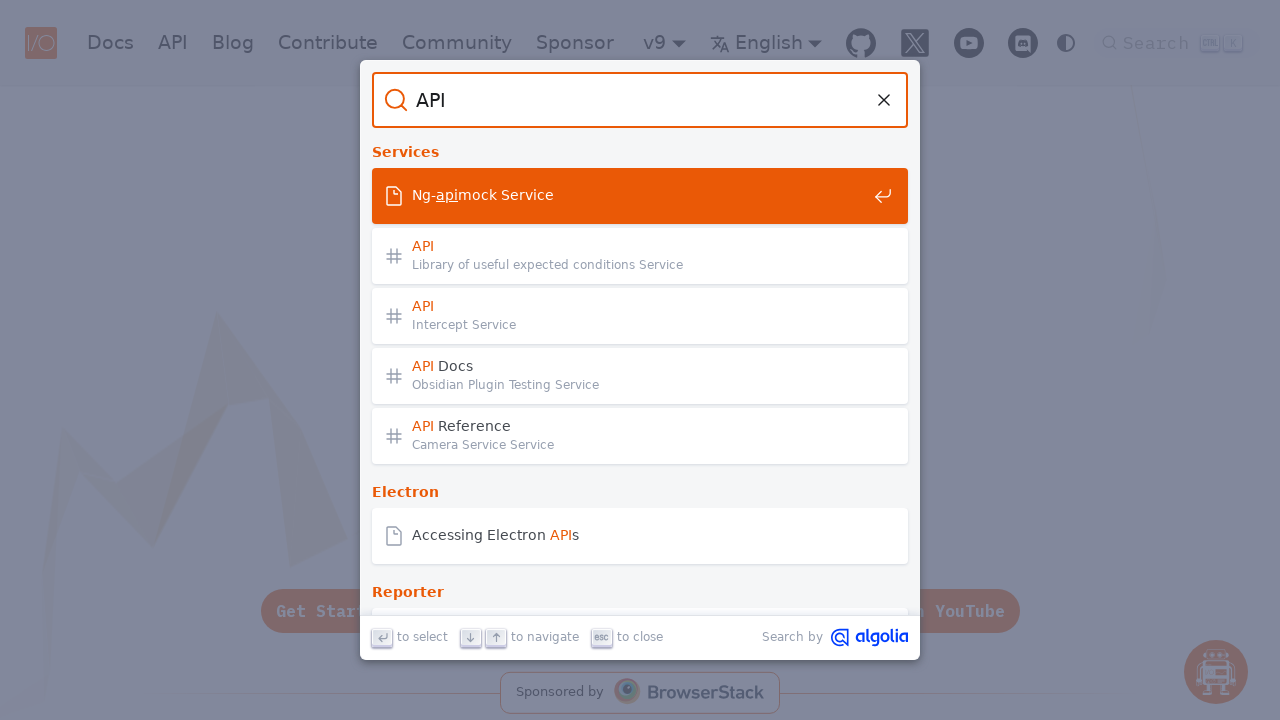

Clicked first search result item at (640, 196) on .DocSearch-Hits a >> nth=0
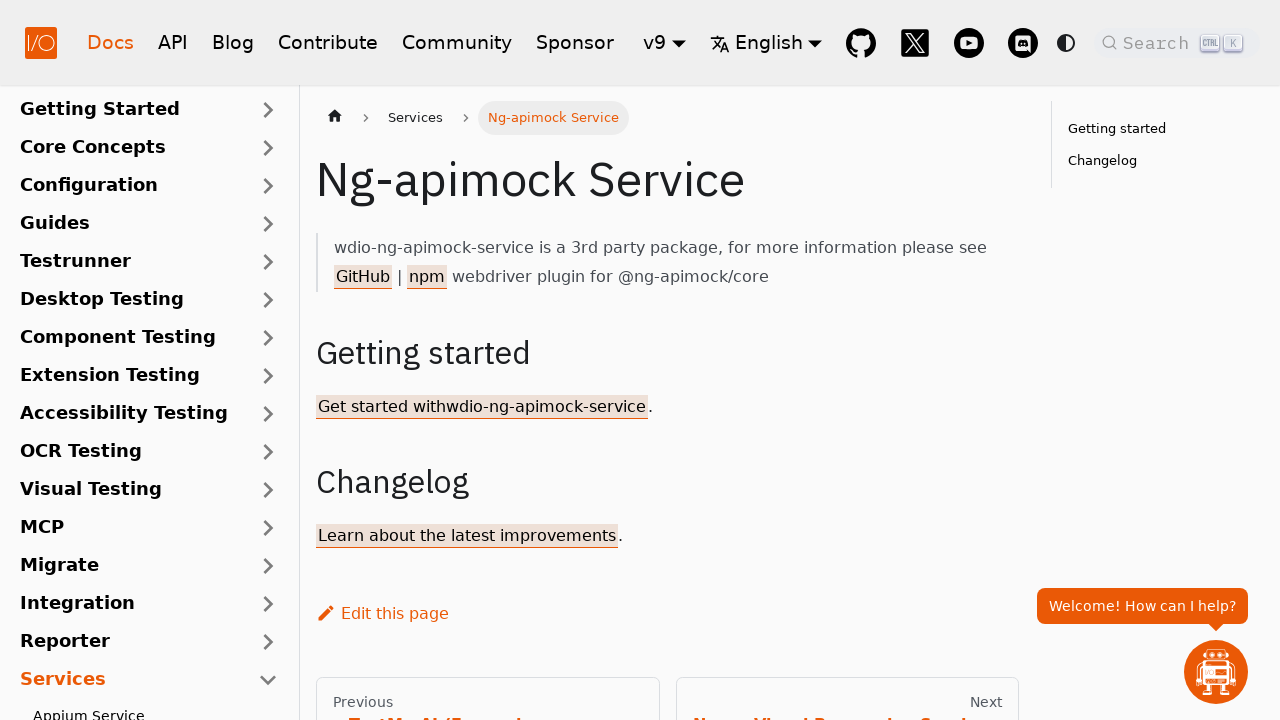

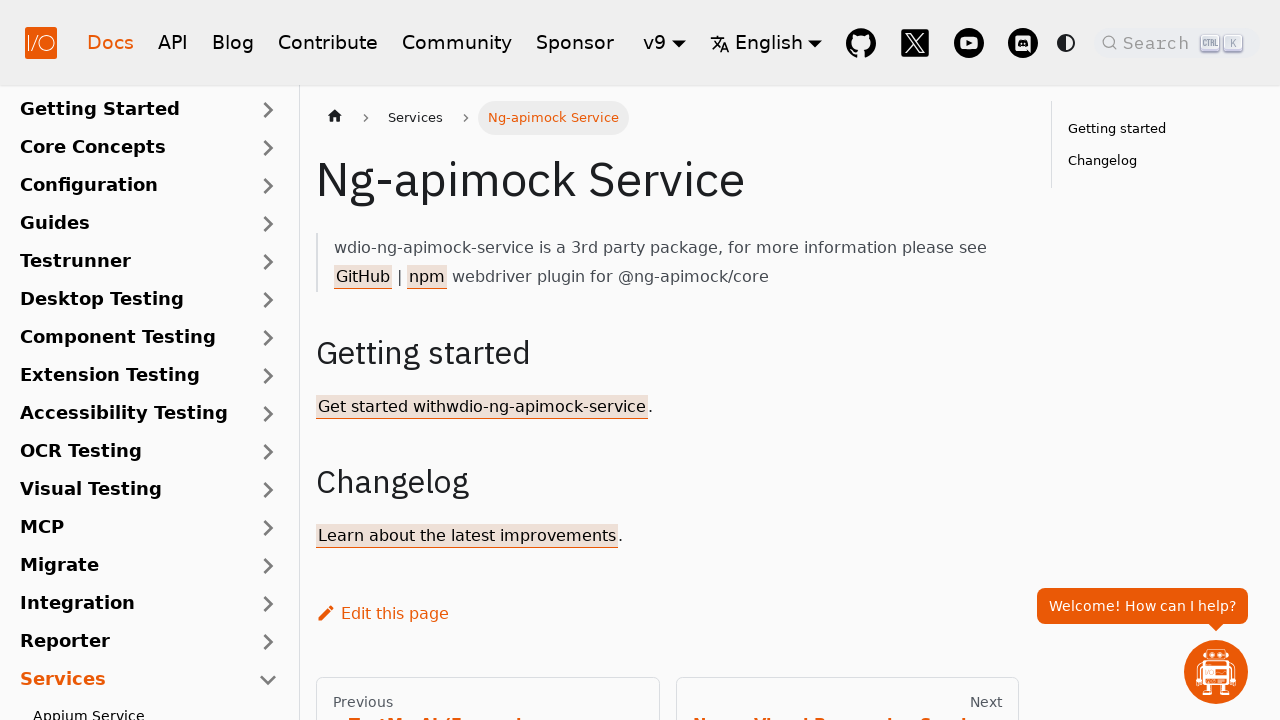